Tests editable/searchable dropdown by typing country names and selecting them using keyboard navigation.

Starting URL: https://react.semantic-ui.com/maximize/dropdown-example-search-selection/

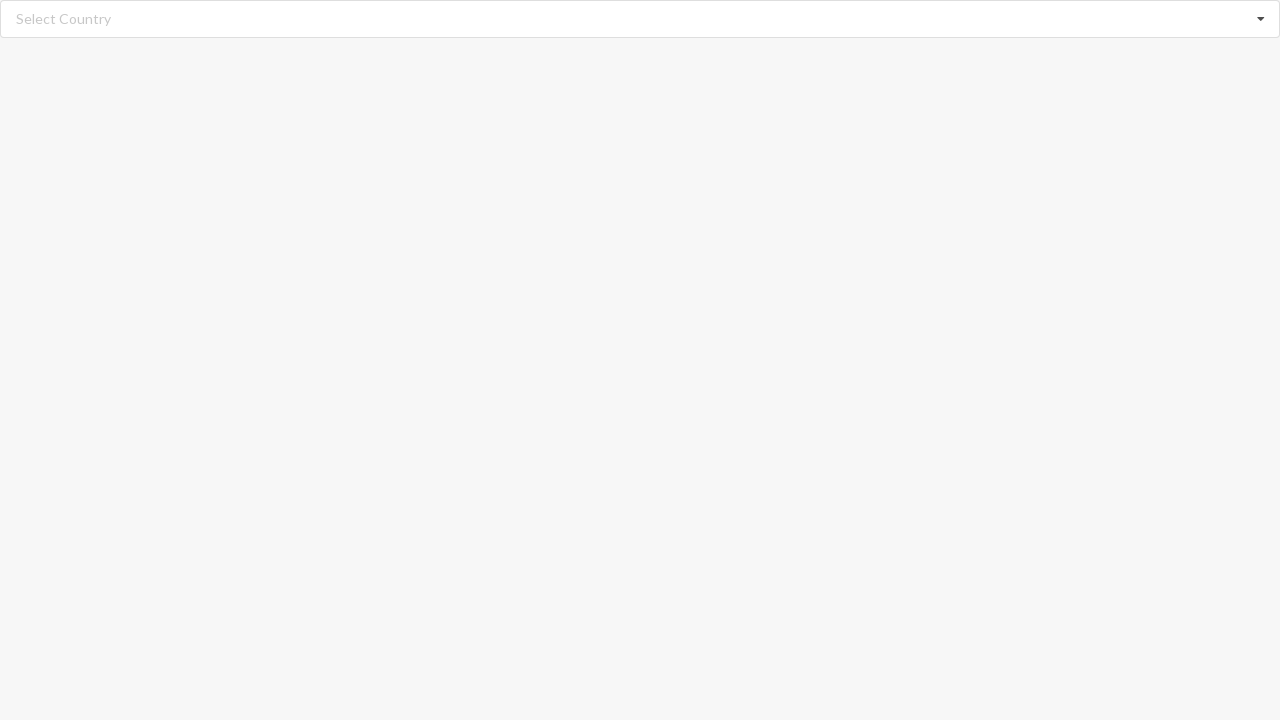

Typed 'Andorra' in the search field on //input[@class='search']
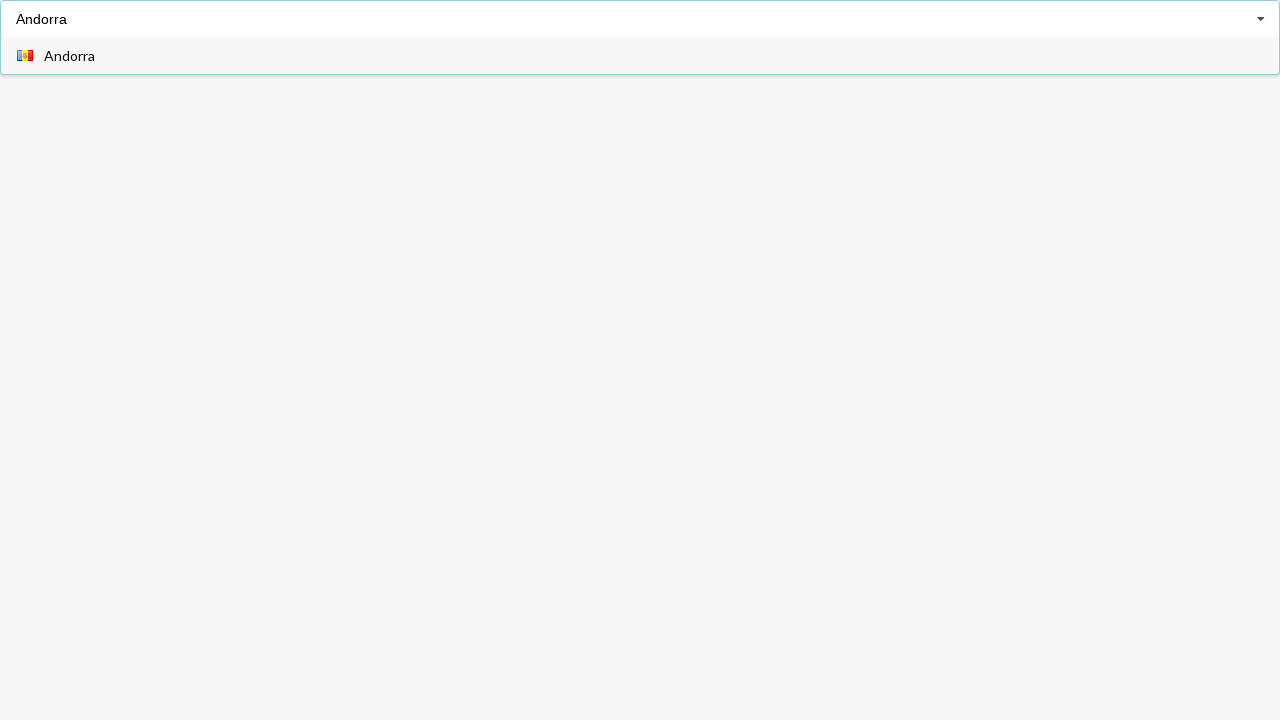

Pressed Tab to select 'Andorra' from dropdown
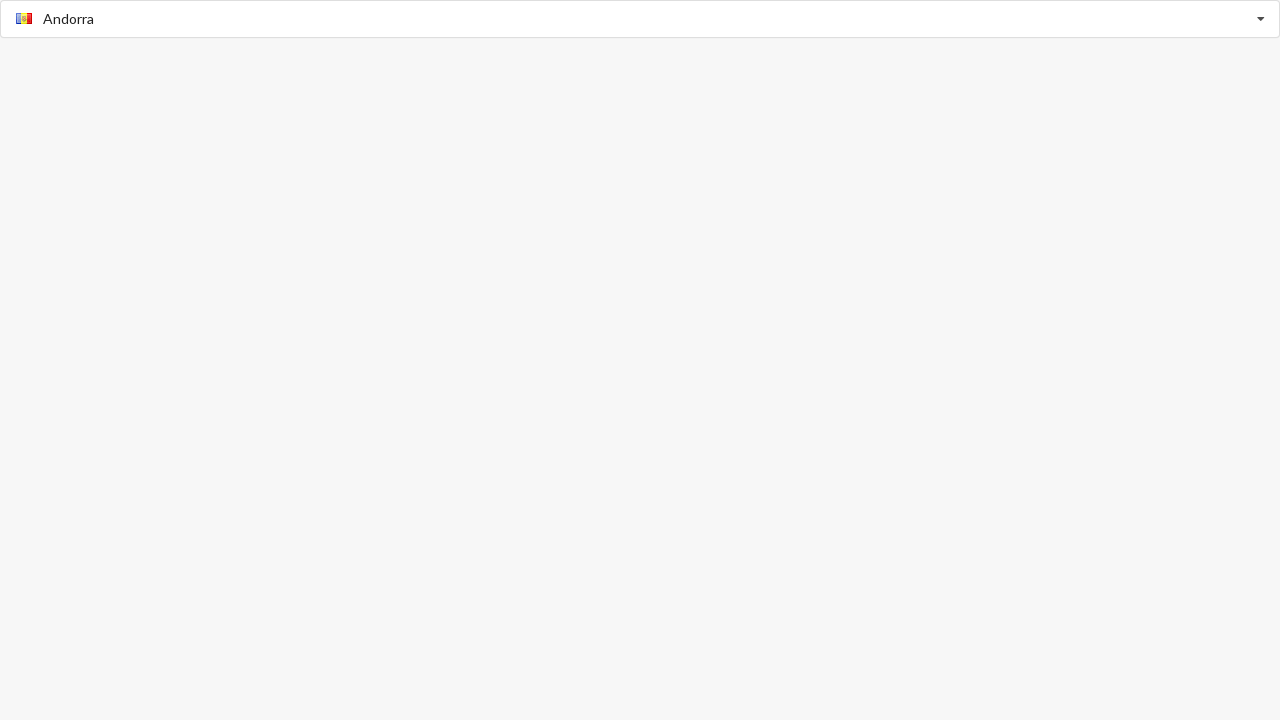

Verified 'Andorra' was selected and displayed in alert
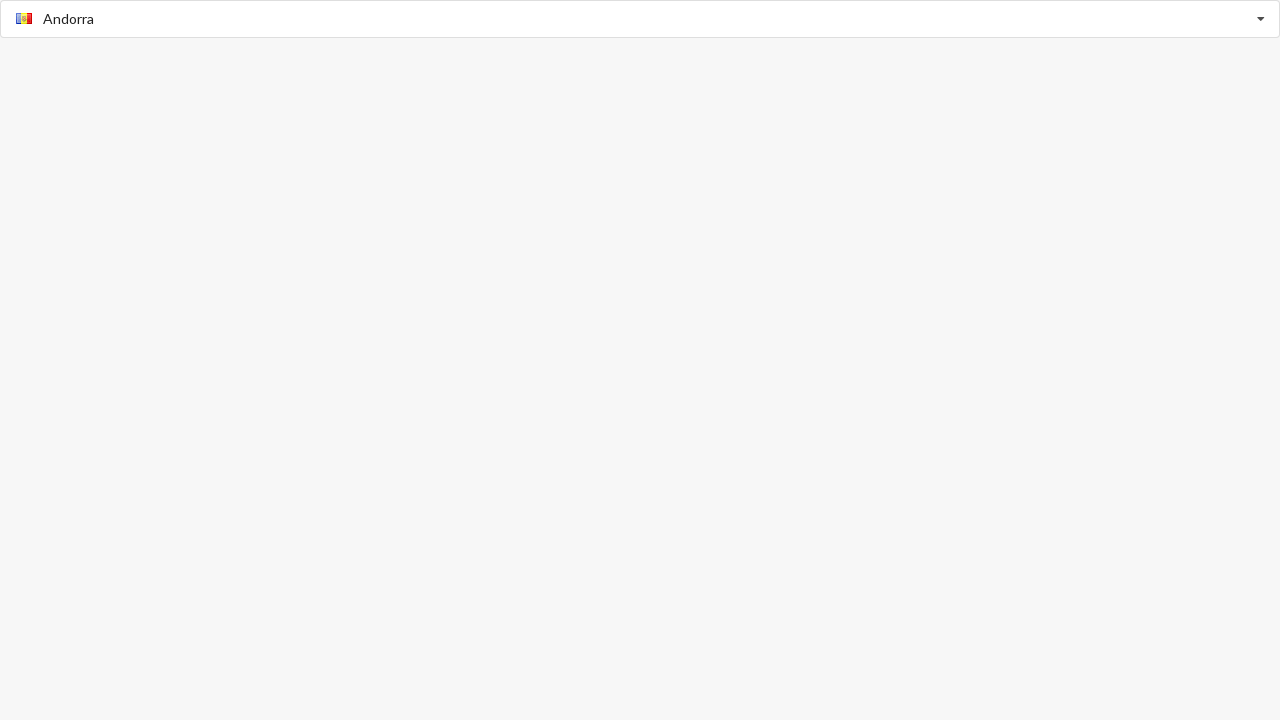

Typed 'Bahrain' in the search field on //input[@class='search']
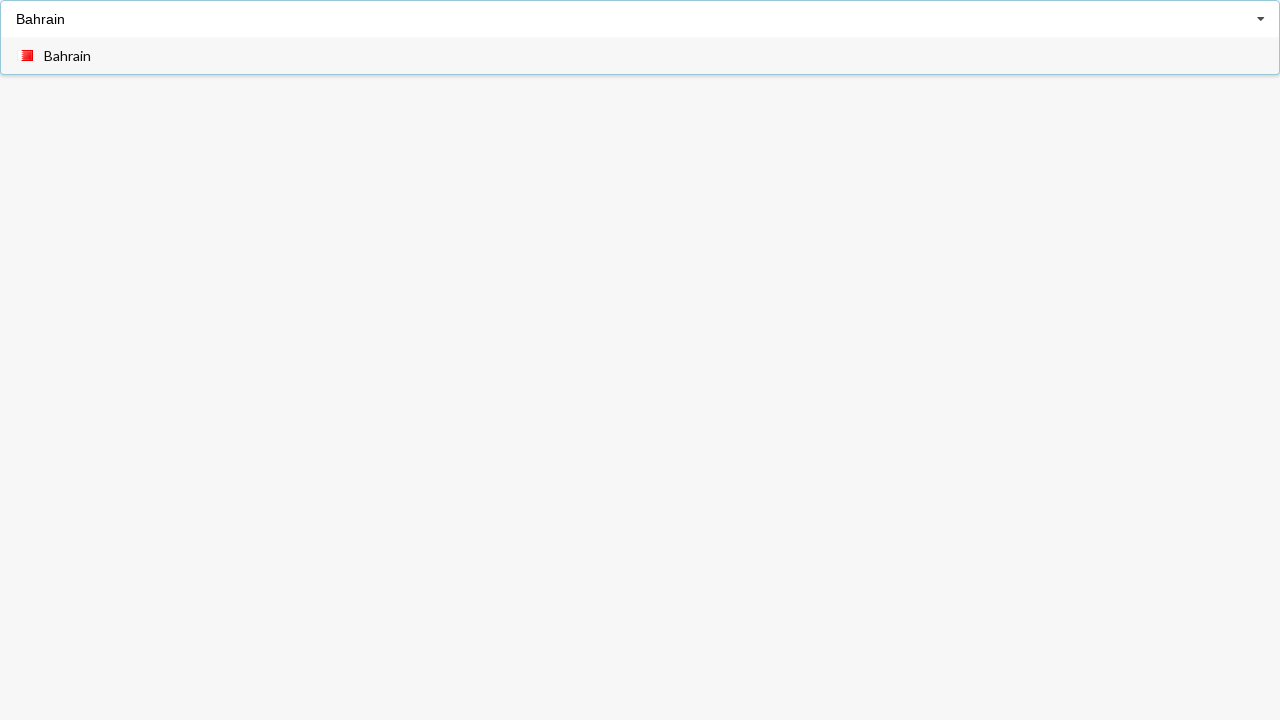

Pressed Tab to select 'Bahrain' from dropdown
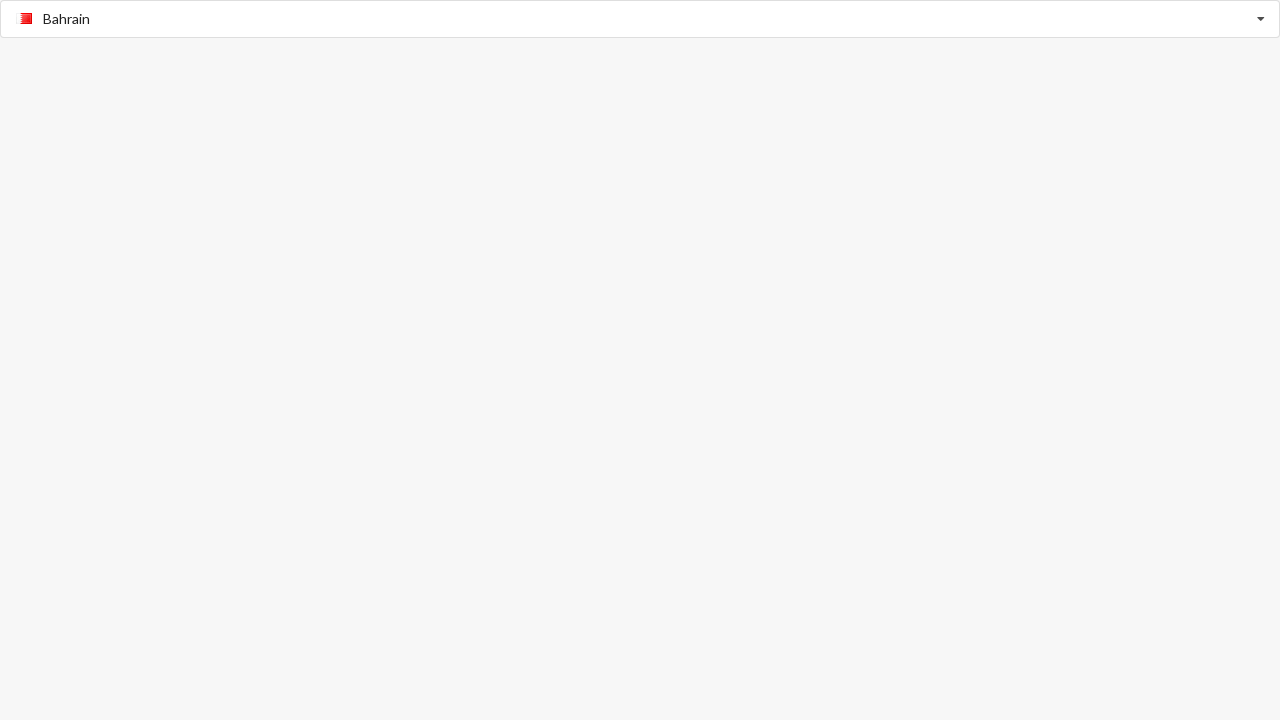

Verified 'Bahrain' was selected and displayed in alert
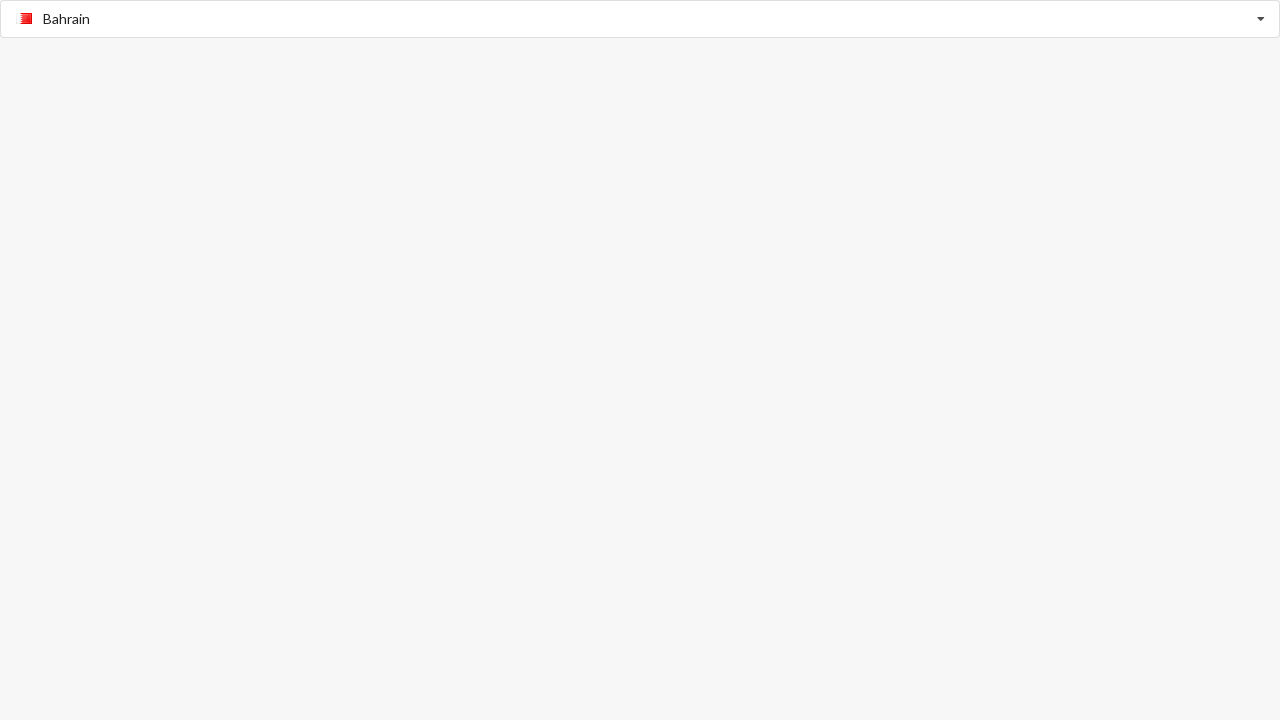

Typed 'Belgium' in the search field on //input[@class='search']
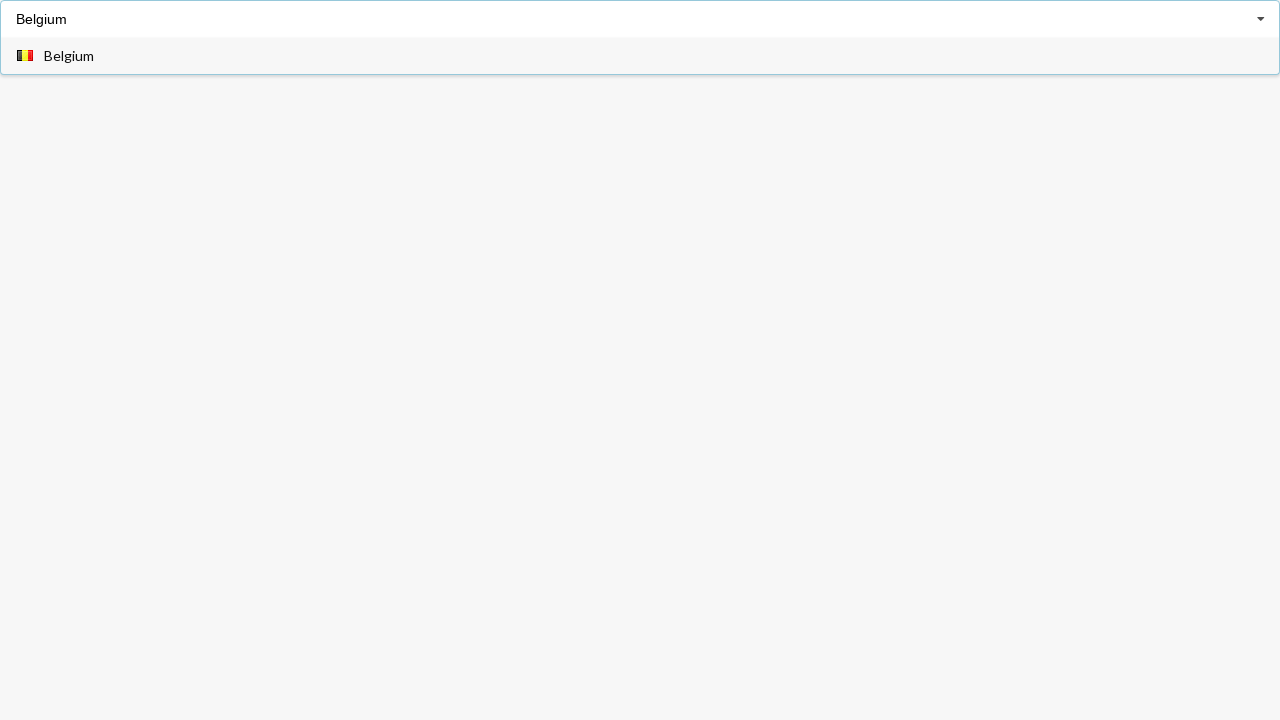

Pressed Tab to select 'Belgium' from dropdown
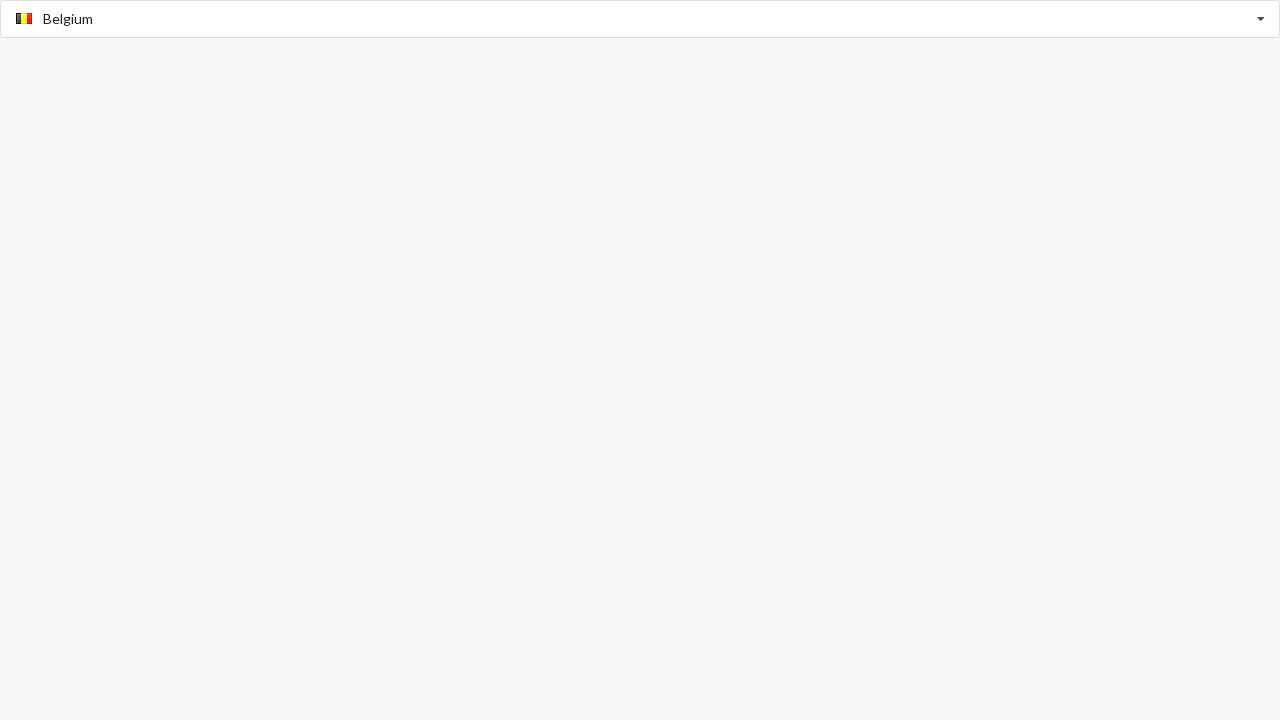

Verified 'Belgium' was selected and displayed in alert
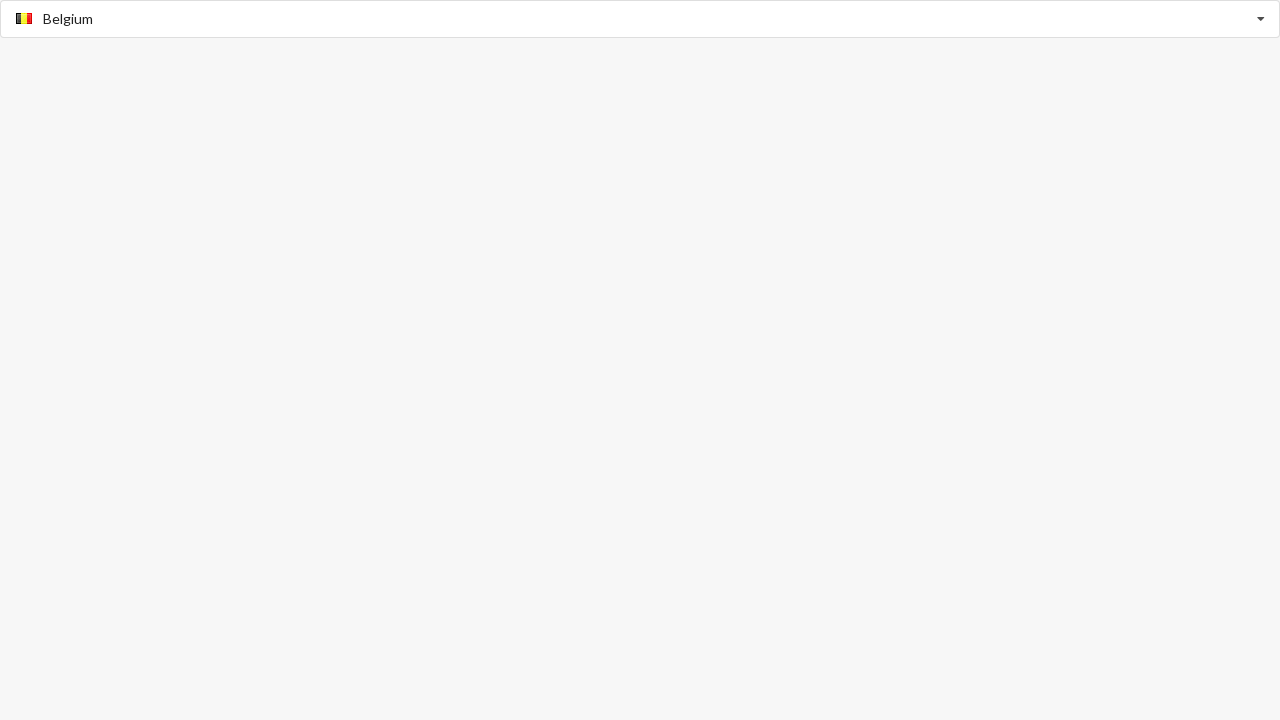

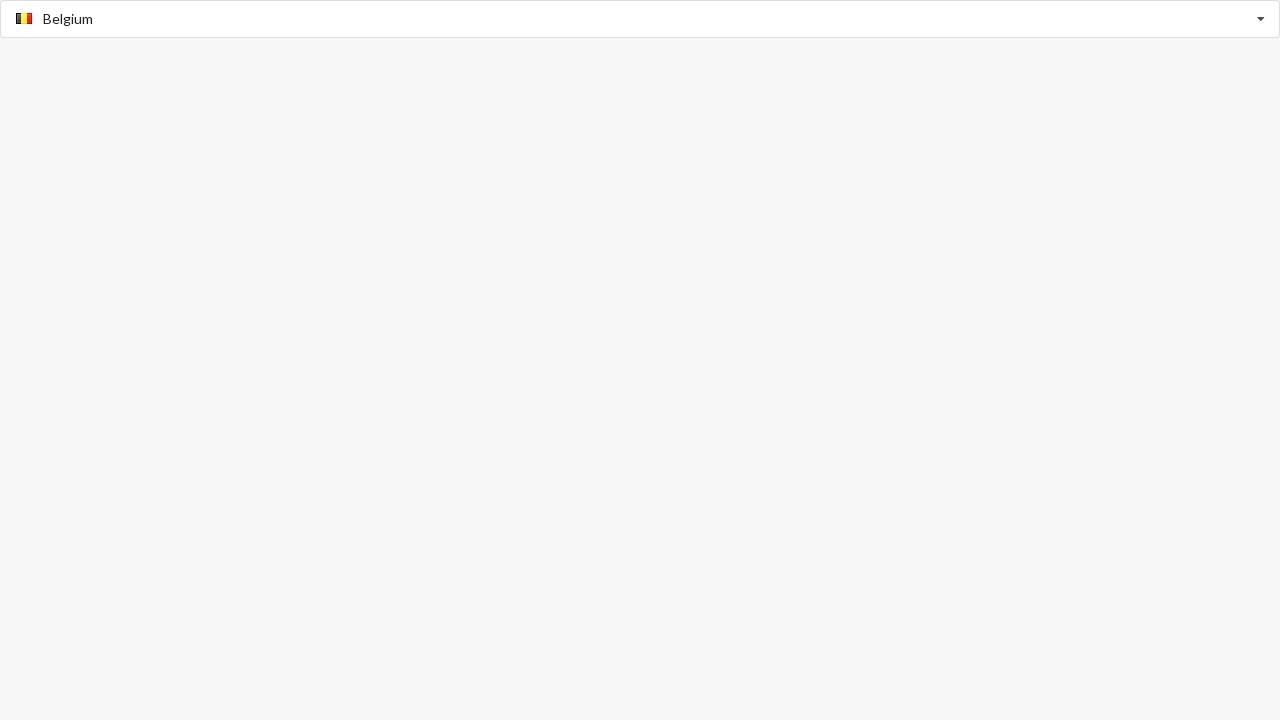